Tests dynamic content generation by clicking a button and waiting for specific text to appear in an element

Starting URL: https://www.training-support.net/webelements/dynamic-content

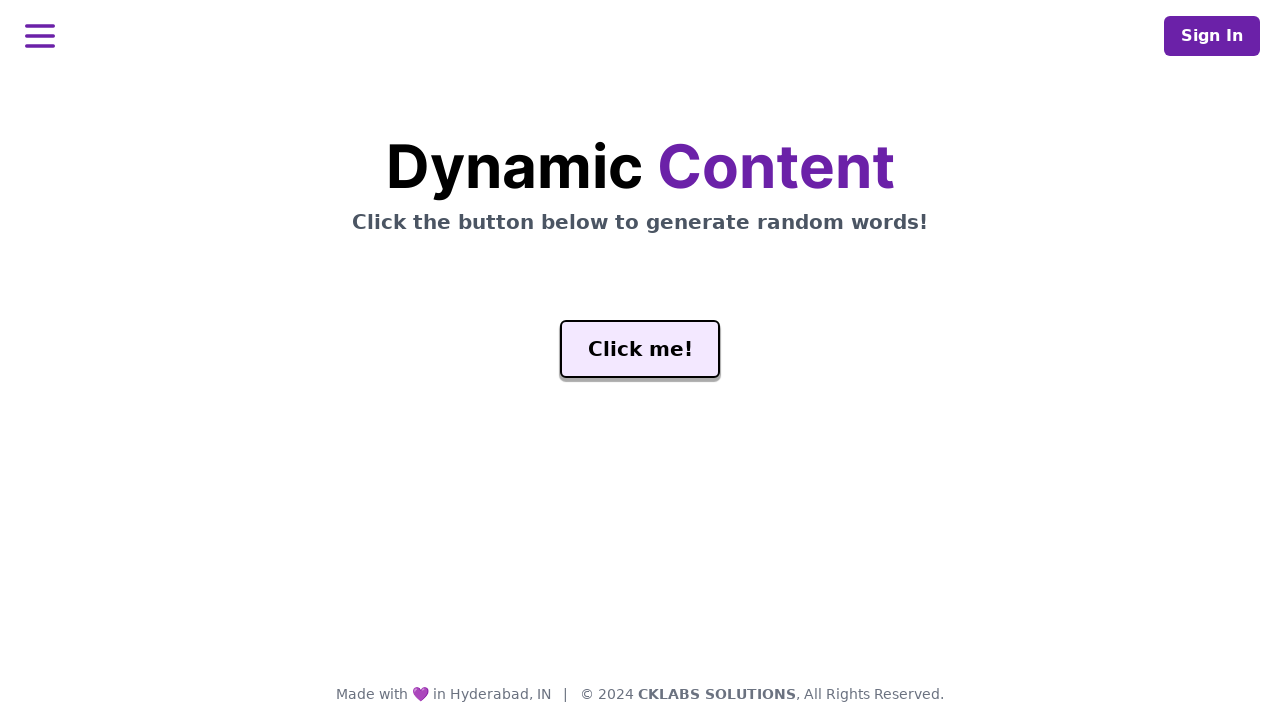

Clicked the generate button to trigger dynamic content at (640, 349) on #genButton
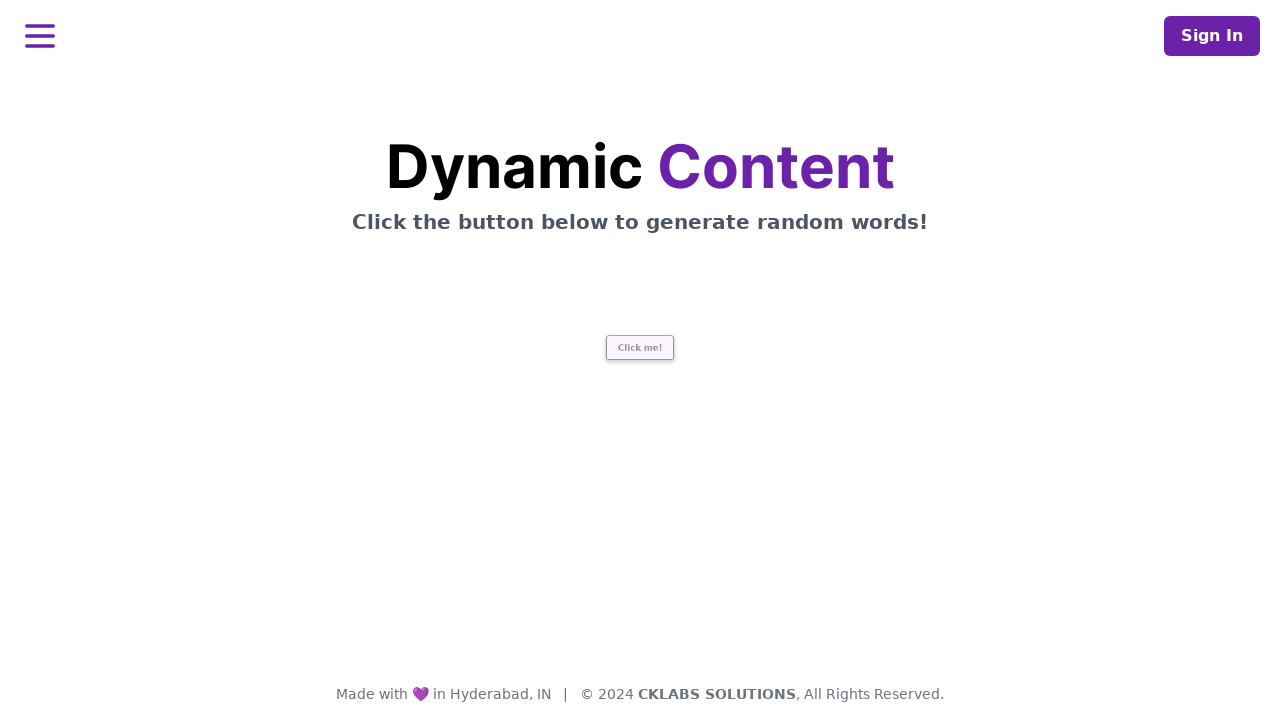

Word element now contains the text 'release'
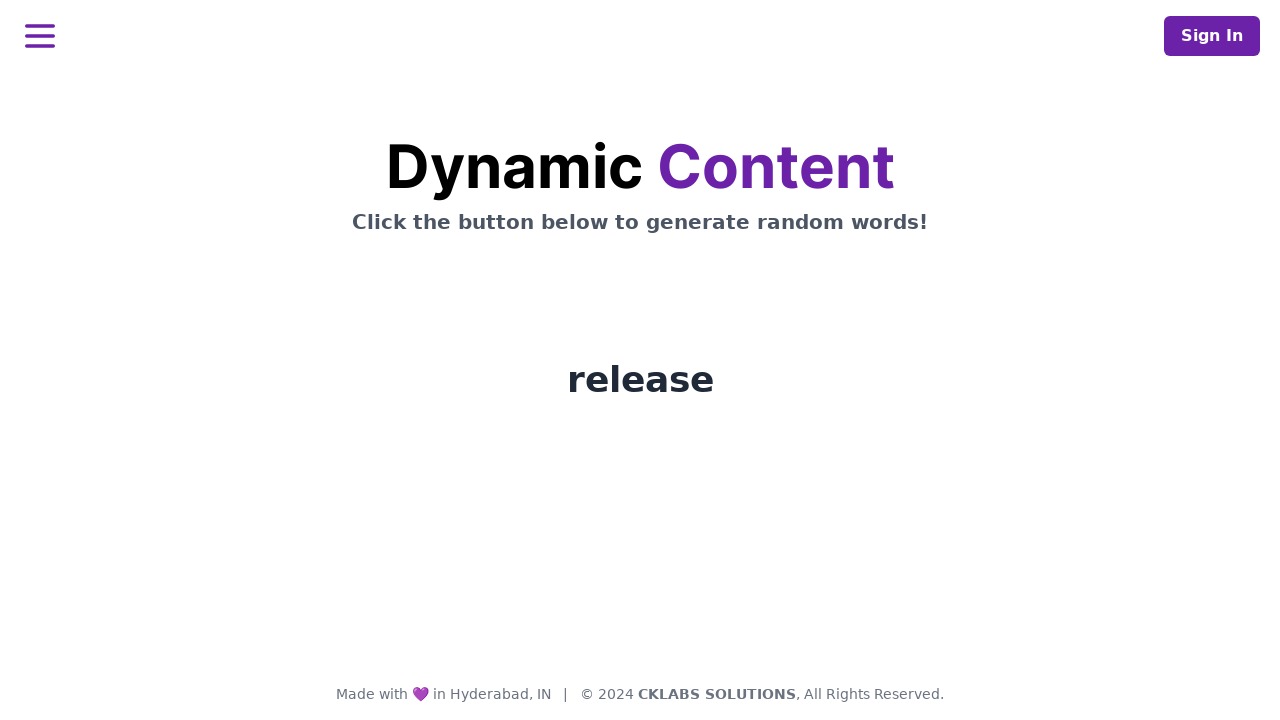

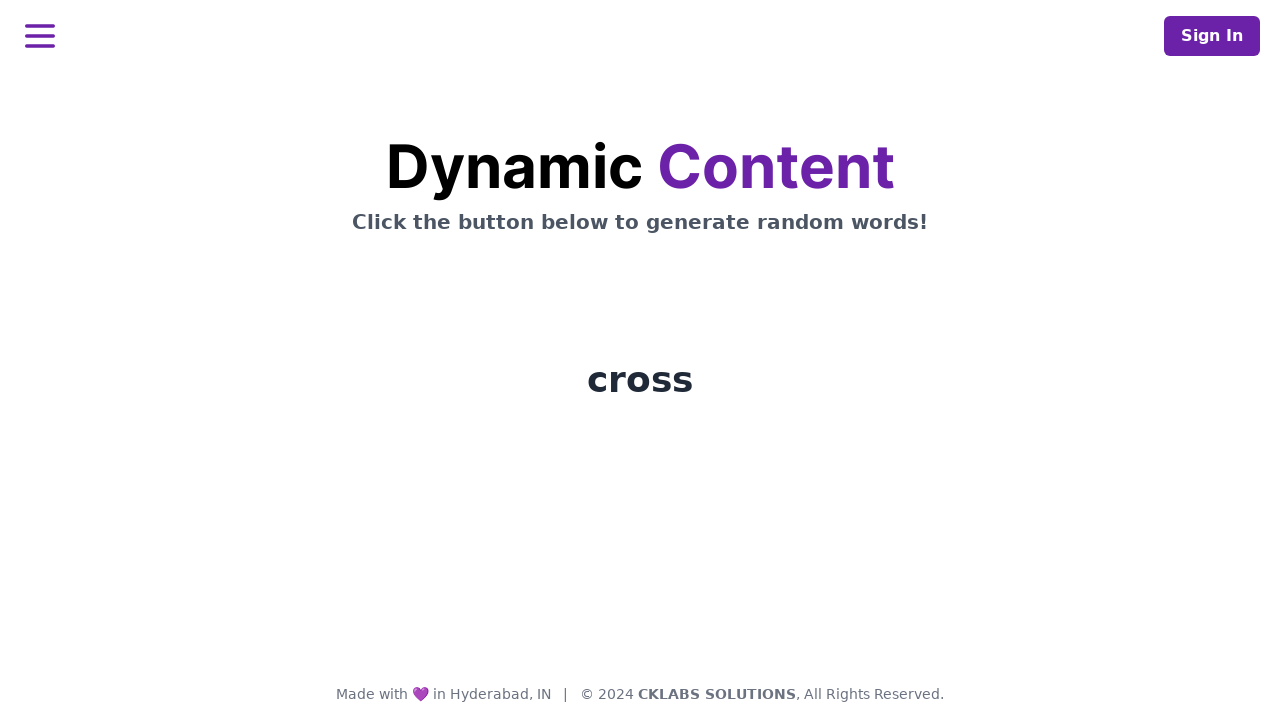